Tests scrolling functionality on a page with tables, including page scrolling and scrolling within a fixed-header table element

Starting URL: https://rahulshettyacademy.com/AutomationPractice/

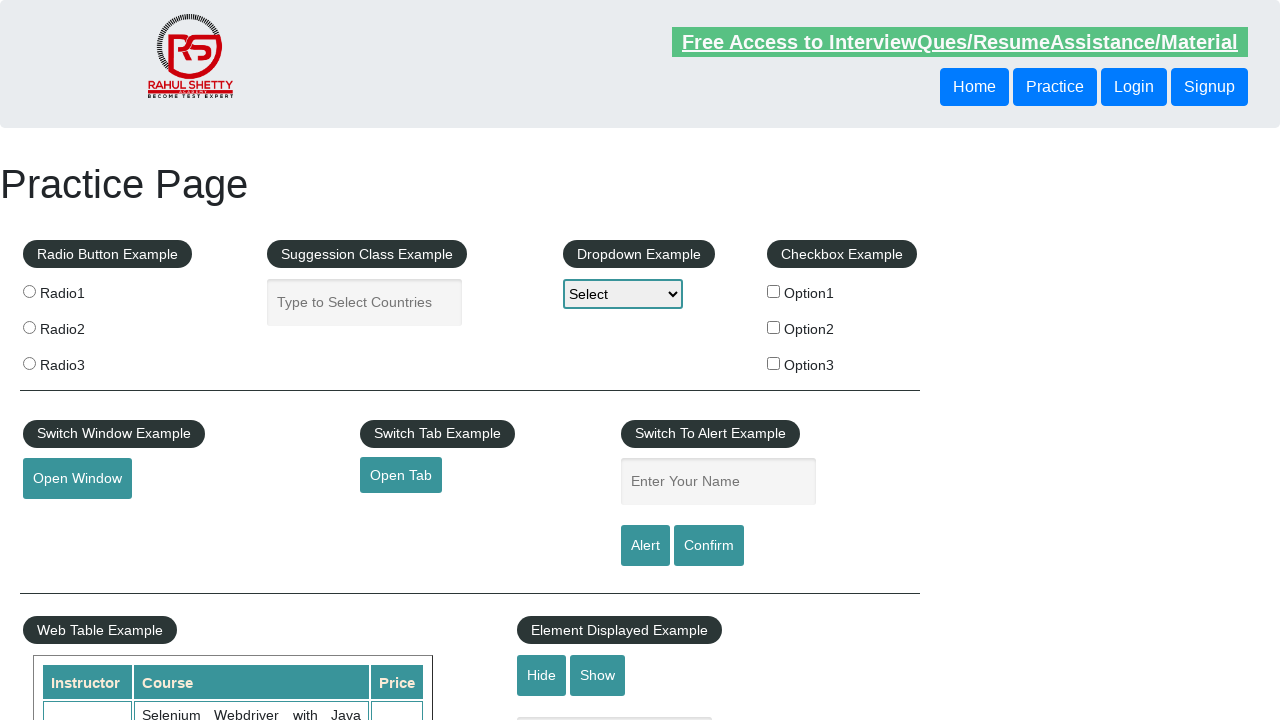

Scrolled page down by 500 pixels
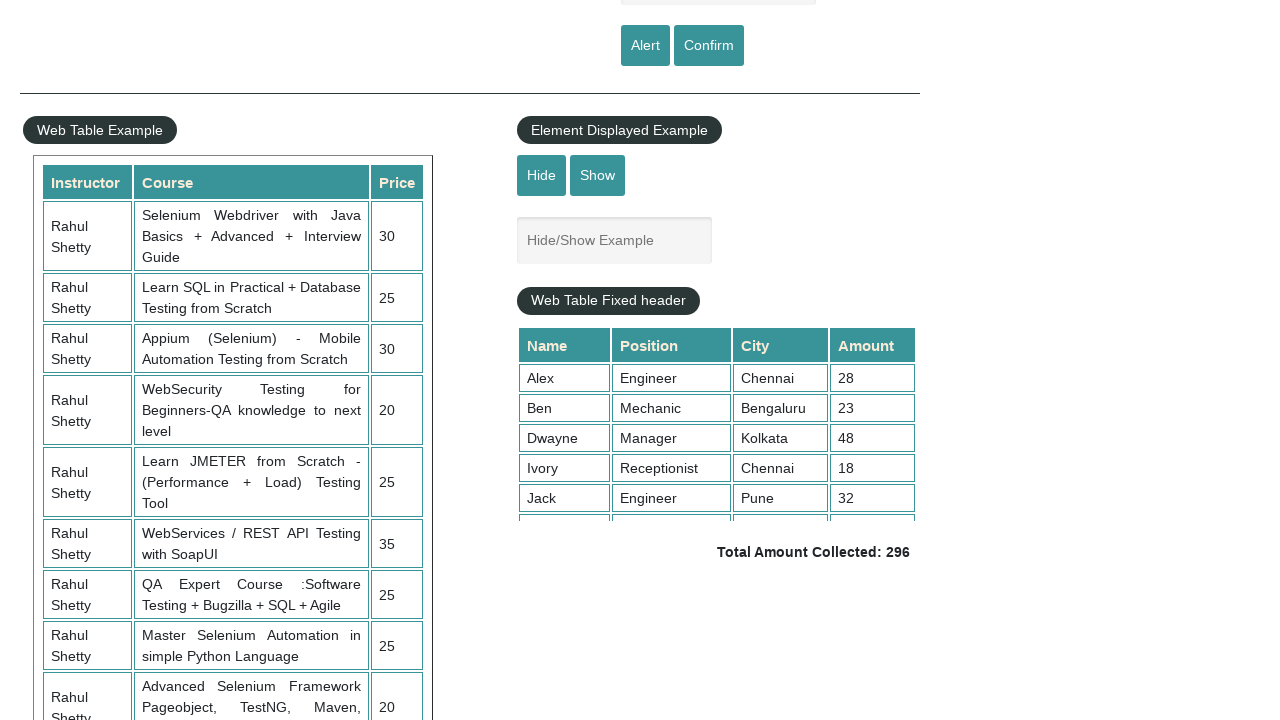

Waited 3 seconds for scroll to complete
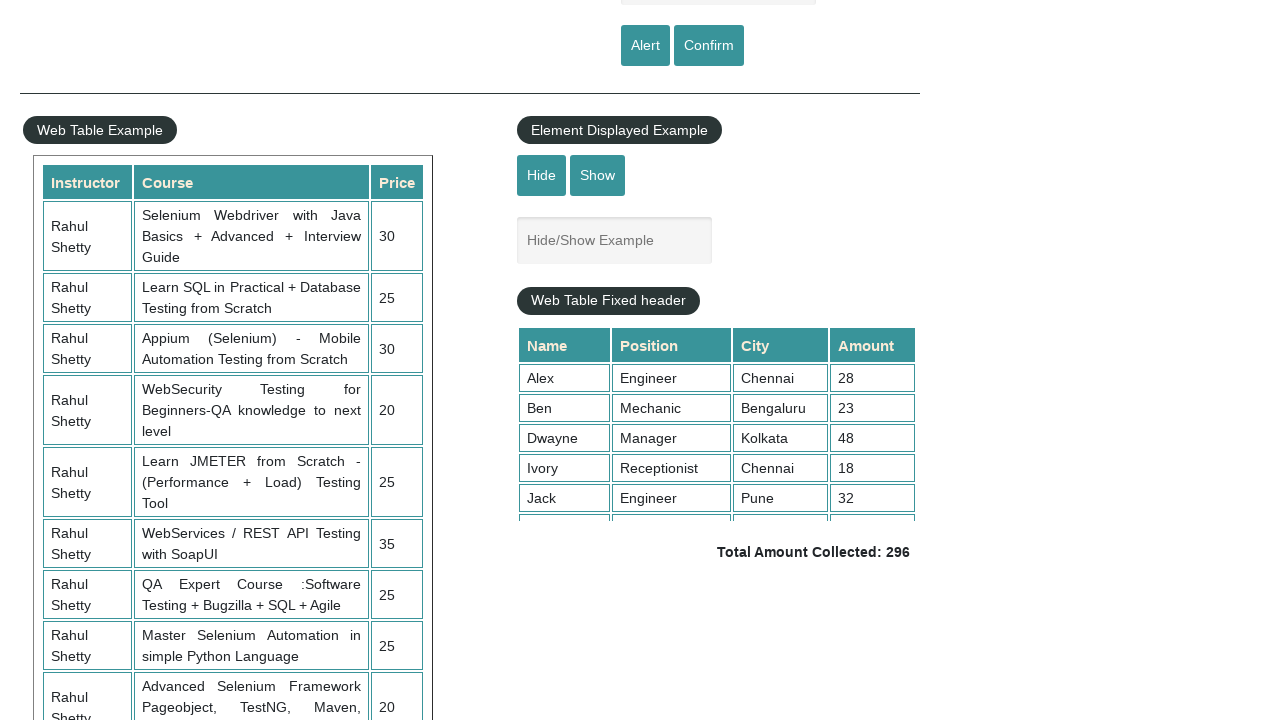

Scrolled fixed-header table element to top position 5000
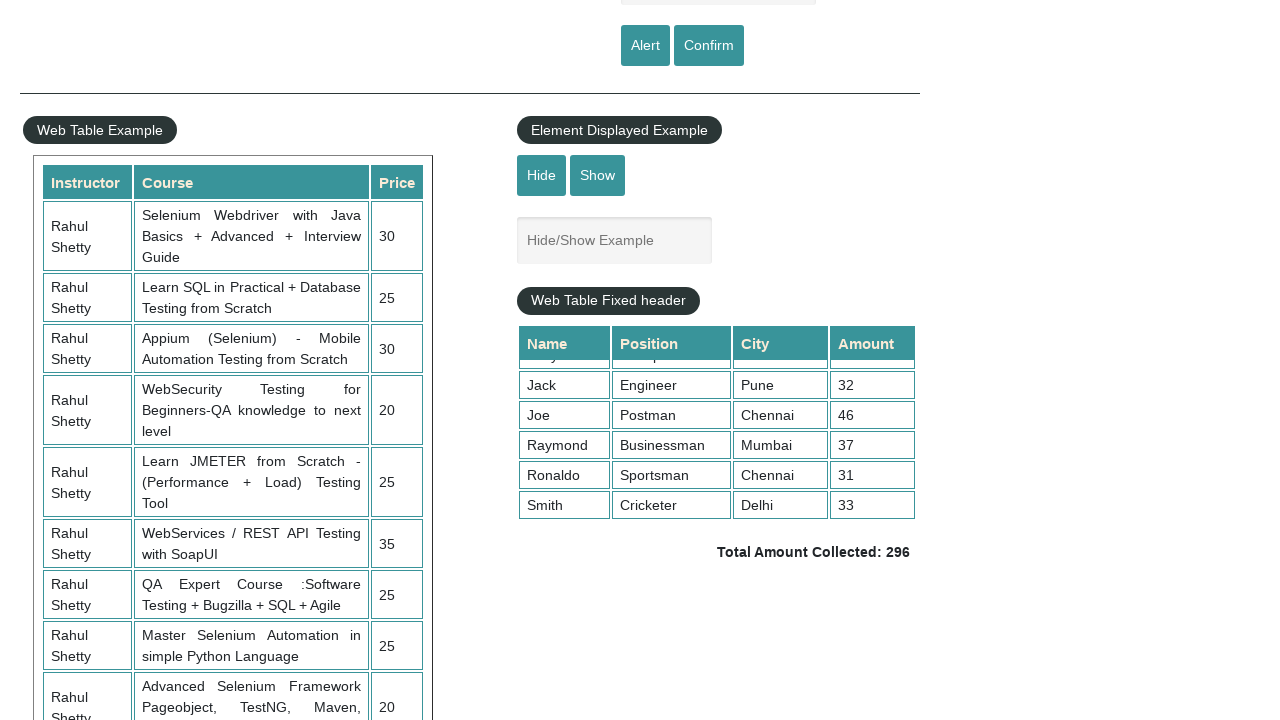

Waited for table data in fixed-header table to be visible
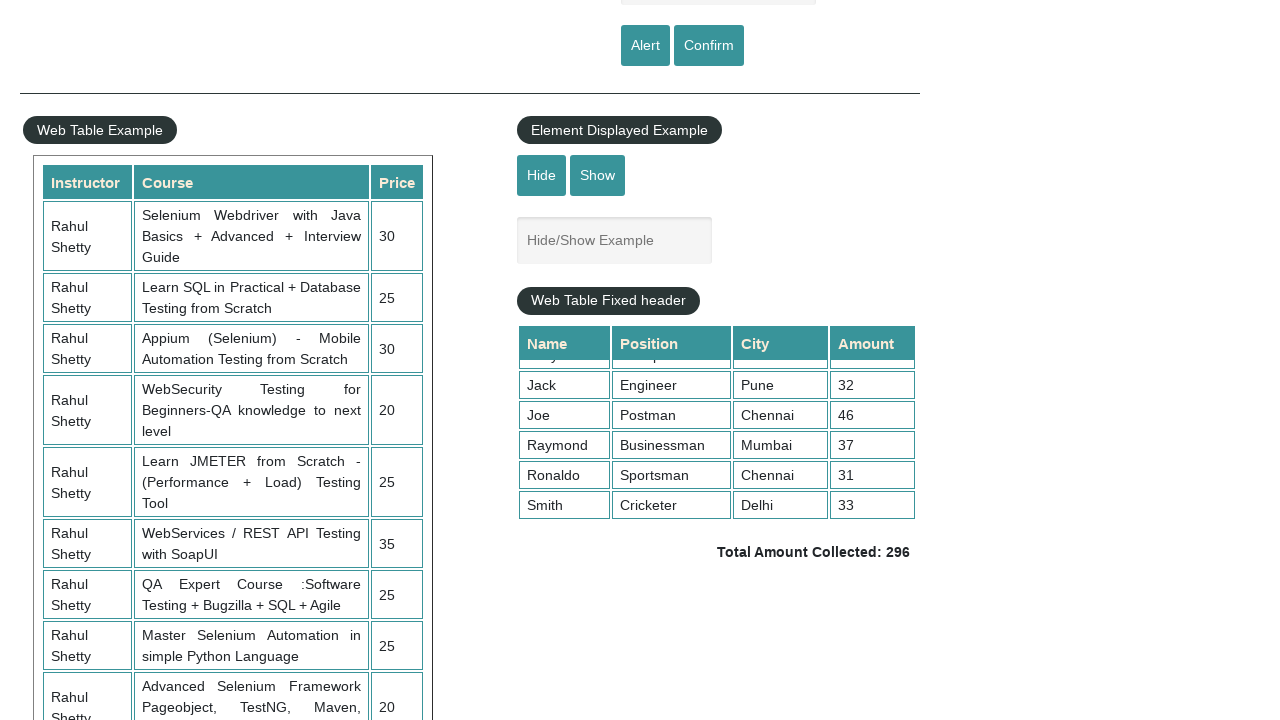

Verified table-display element is present
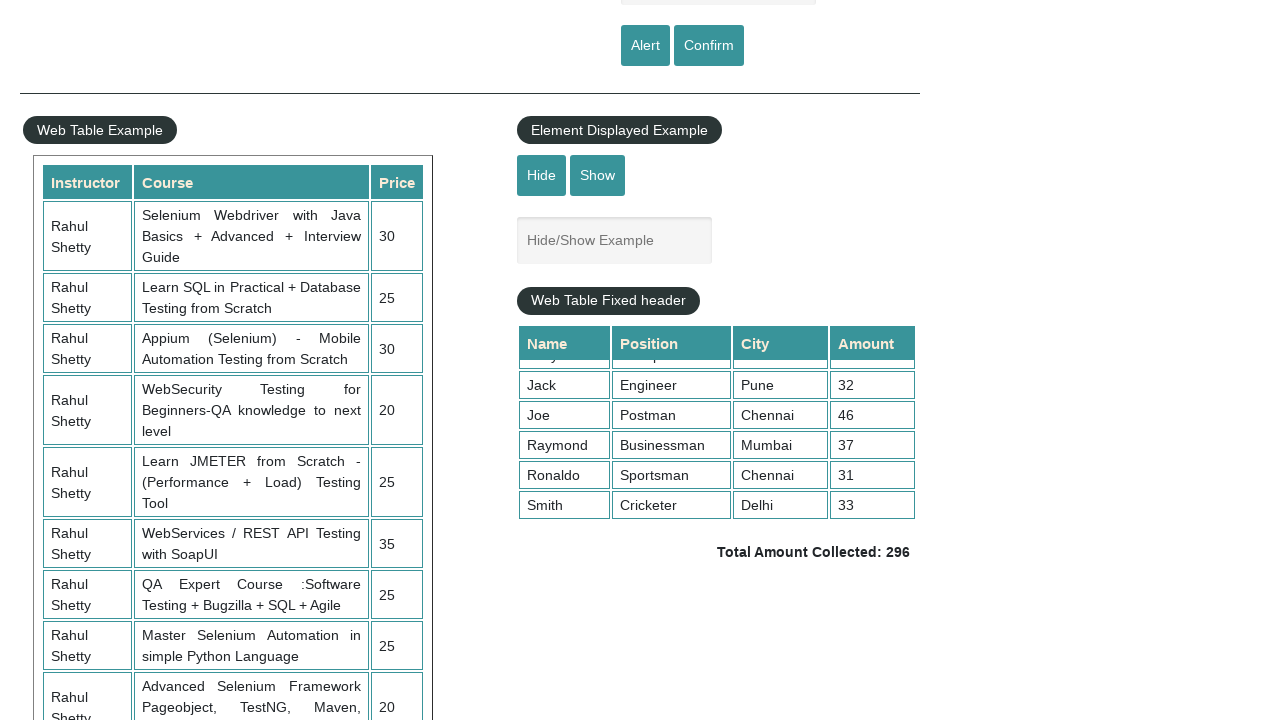

Verified total amount element is present
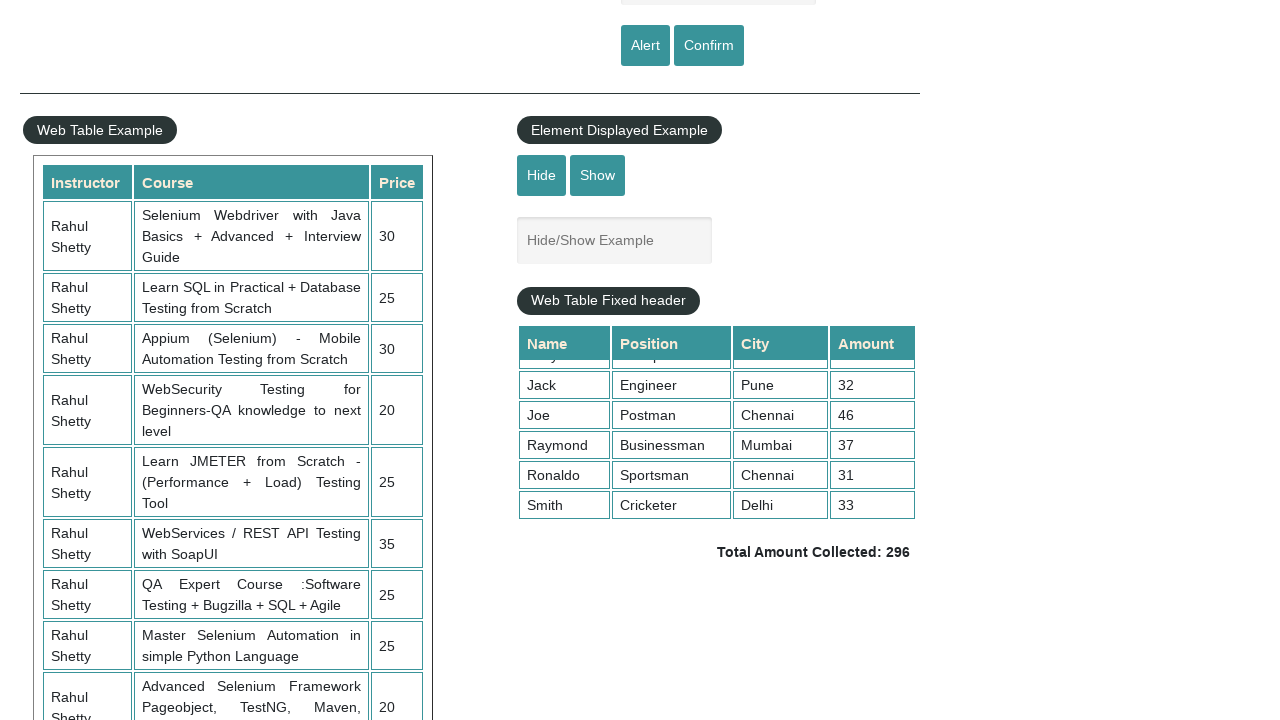

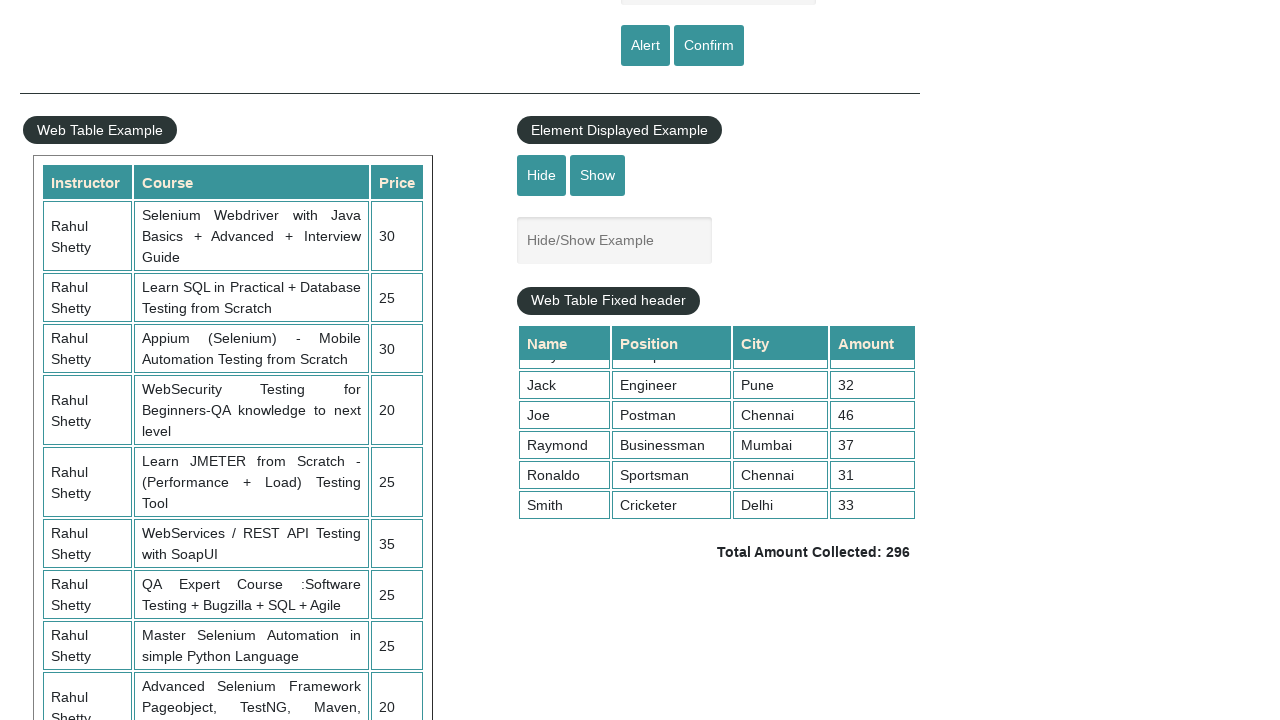